Orders a robot from RobotSpareBin Industries by closing the initial modal, selecting robot head and body parts, entering leg count and address, previewing the order, and submitting it.

Starting URL: https://robotsparebinindustries.com/#/robot-order

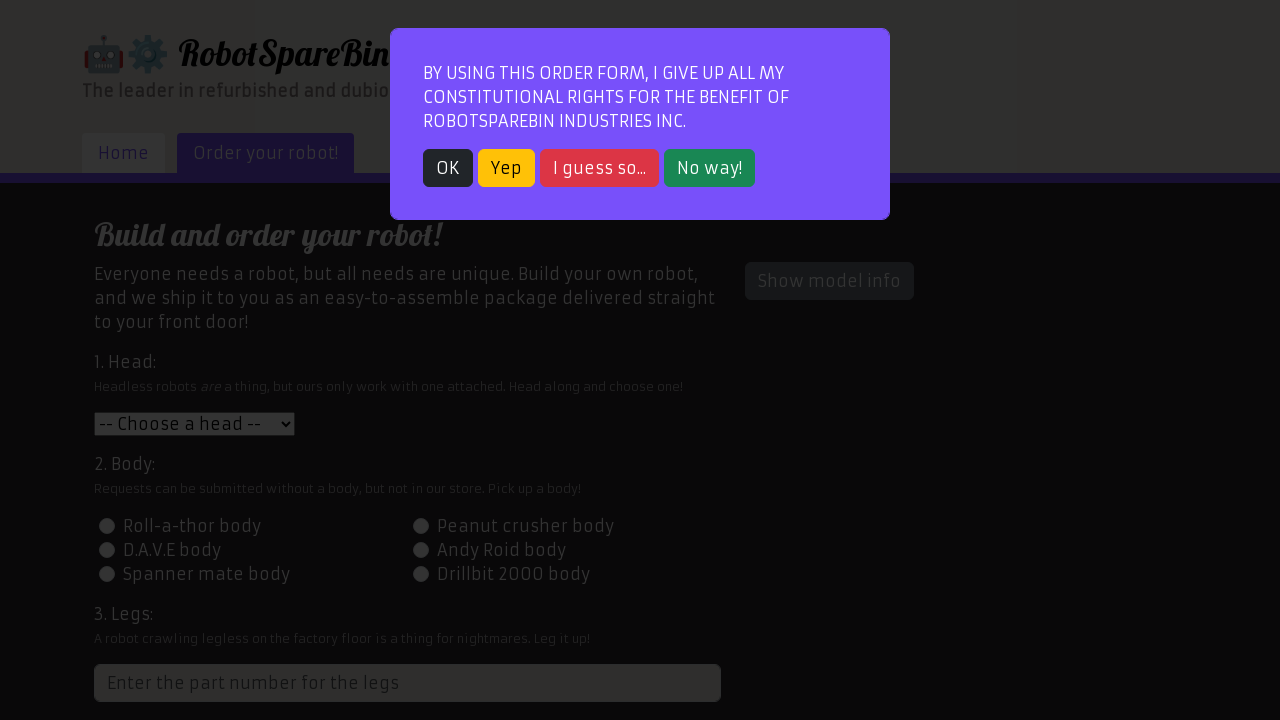

Closed the initial modal popup at (600, 168) on xpath=//*[@class='btn btn-danger']
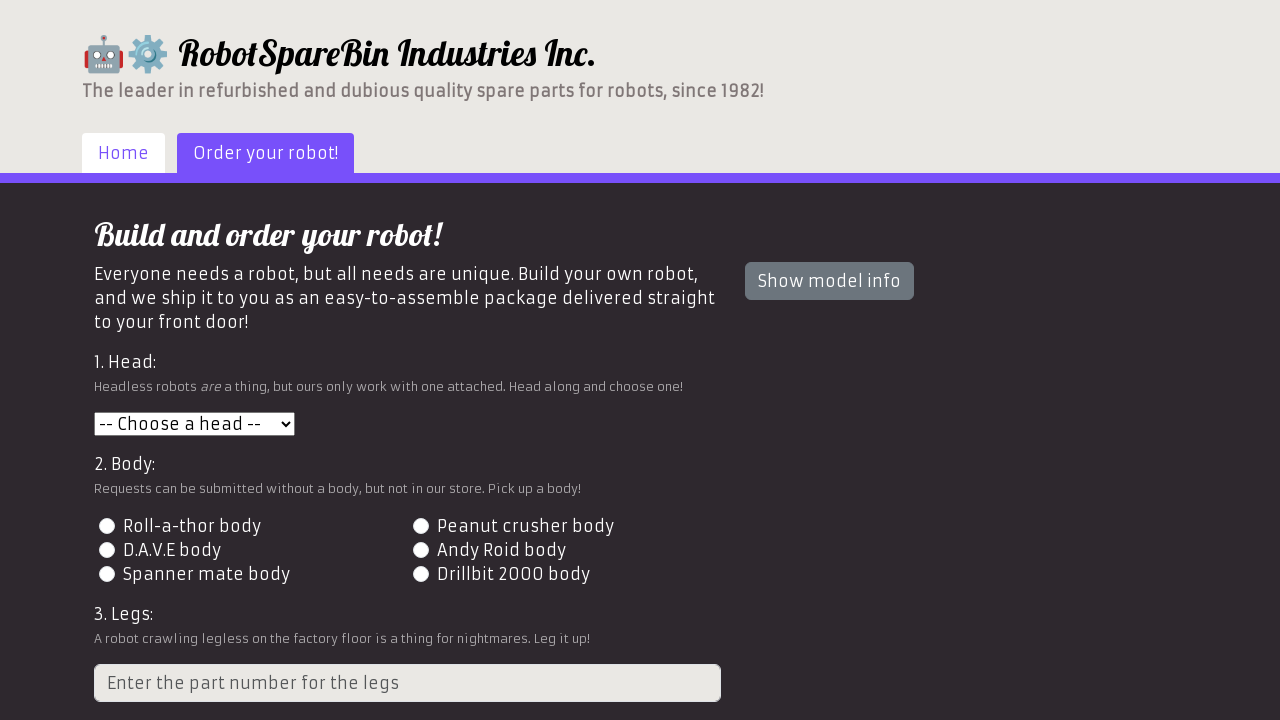

Selected robot head option 2 on #head
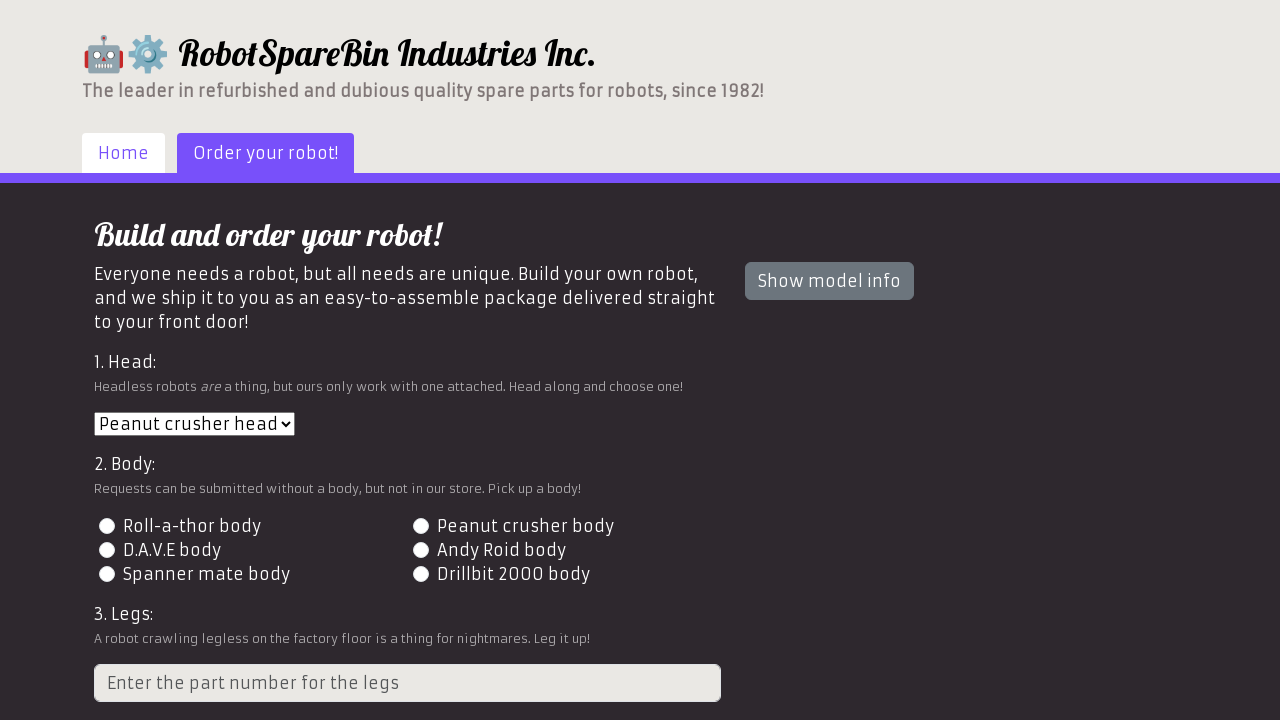

Selected robot body option 3 via radio button at (107, 550) on #id-body-3
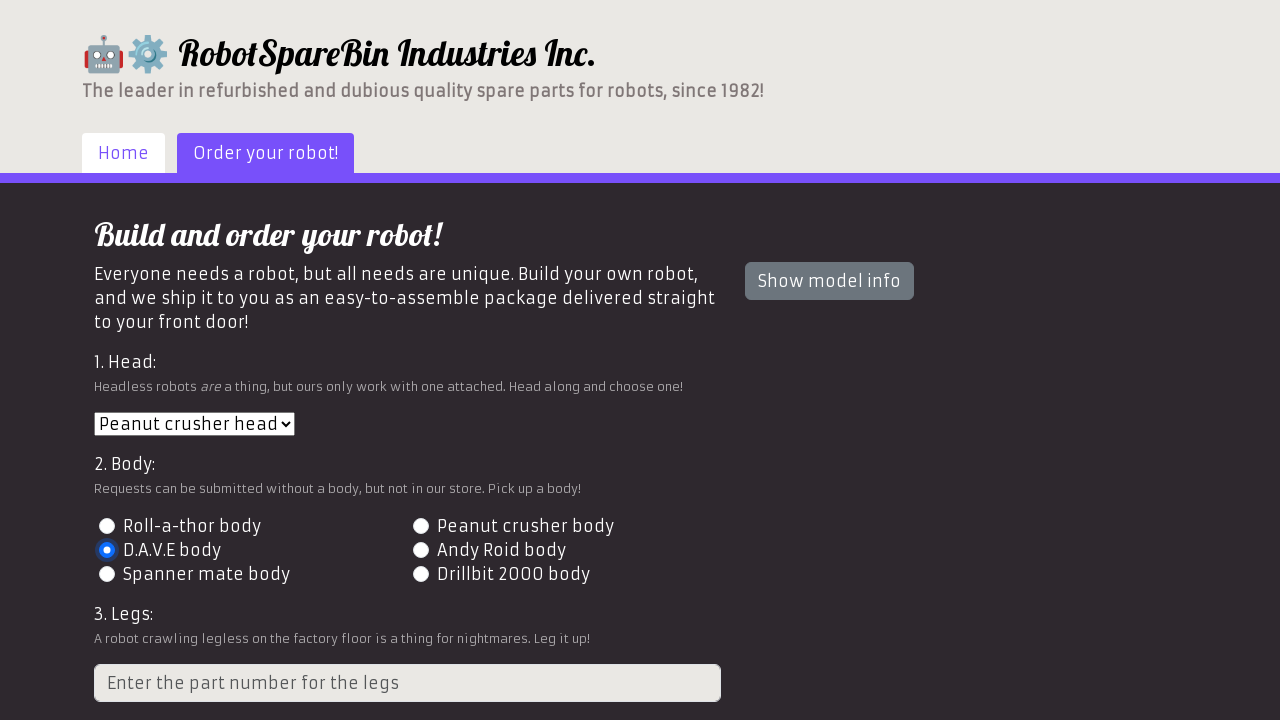

Filled in leg count field with 4 on input.form-control[type='number']
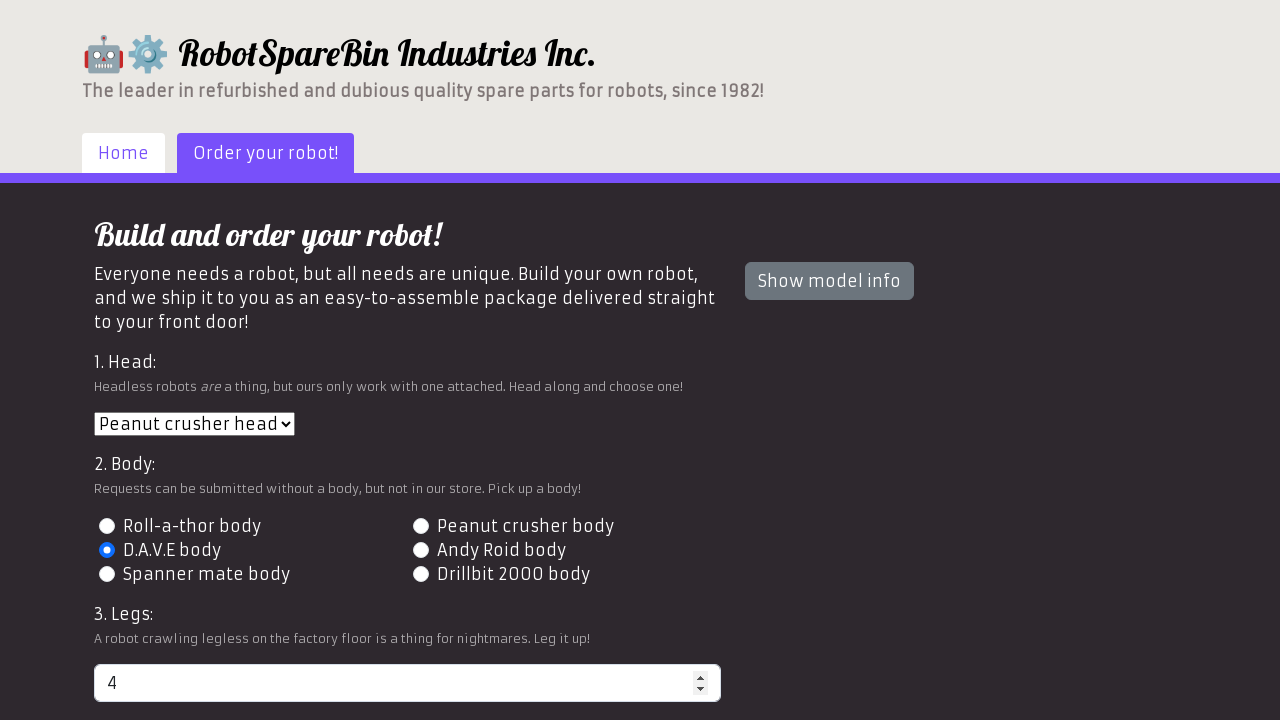

Filled in address field with delivery address on #address
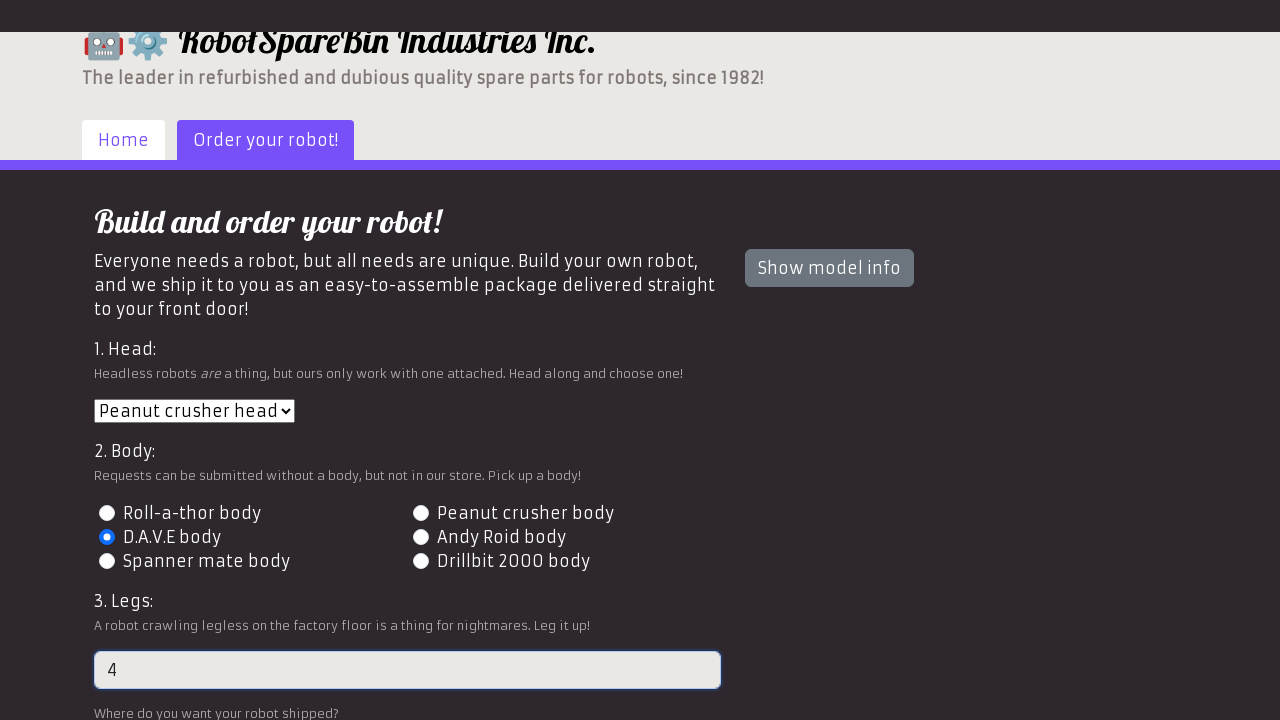

Clicked preview button to view robot at (141, 605) on #preview
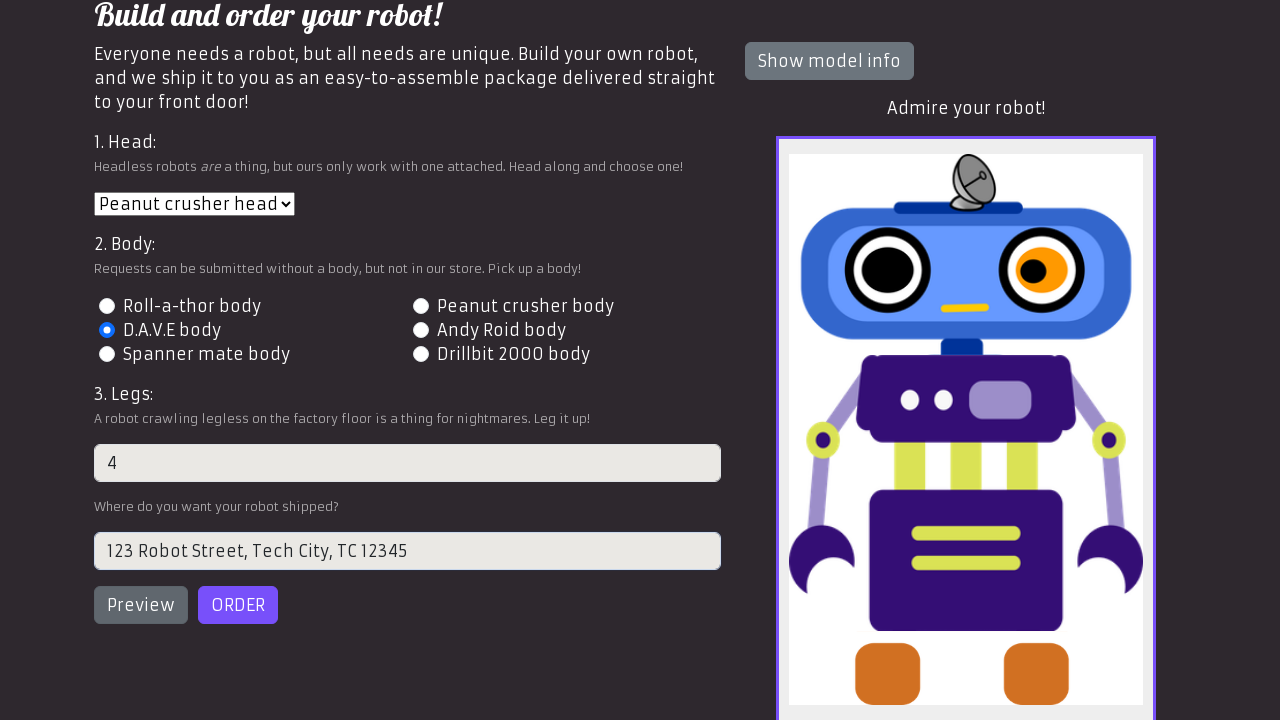

Robot preview image loaded
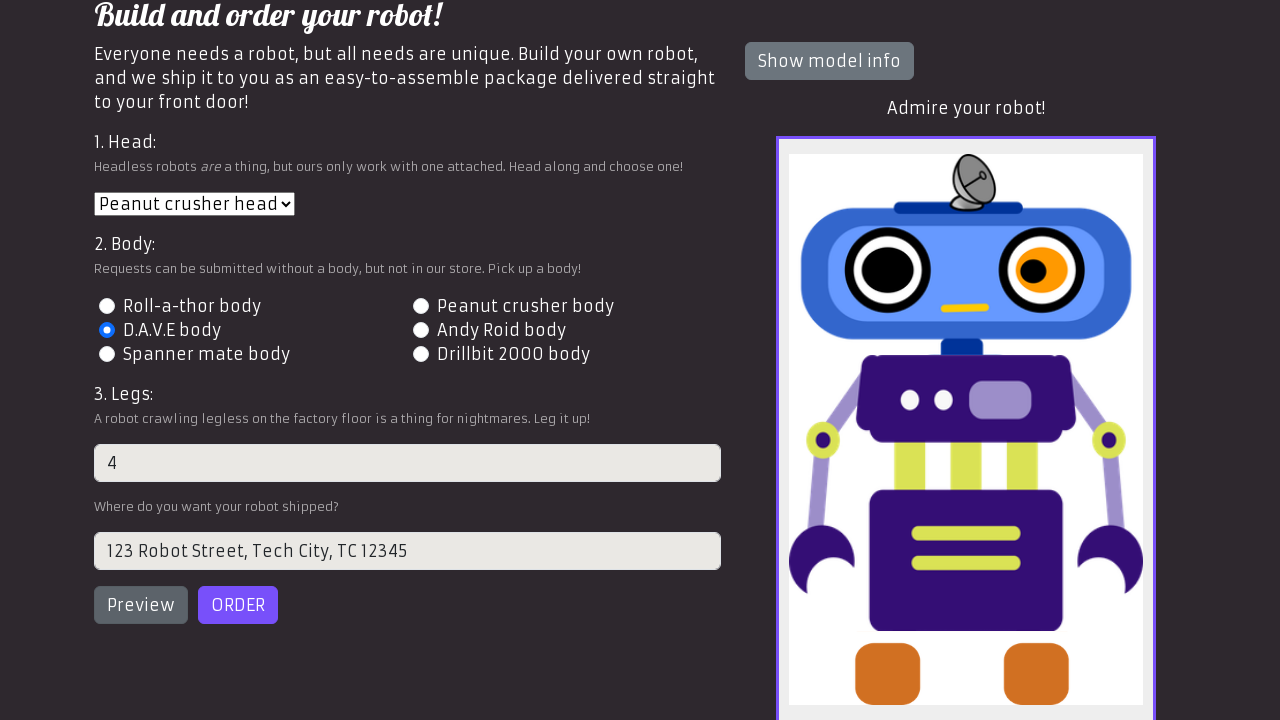

Clicked order submit button at (238, 605) on #order
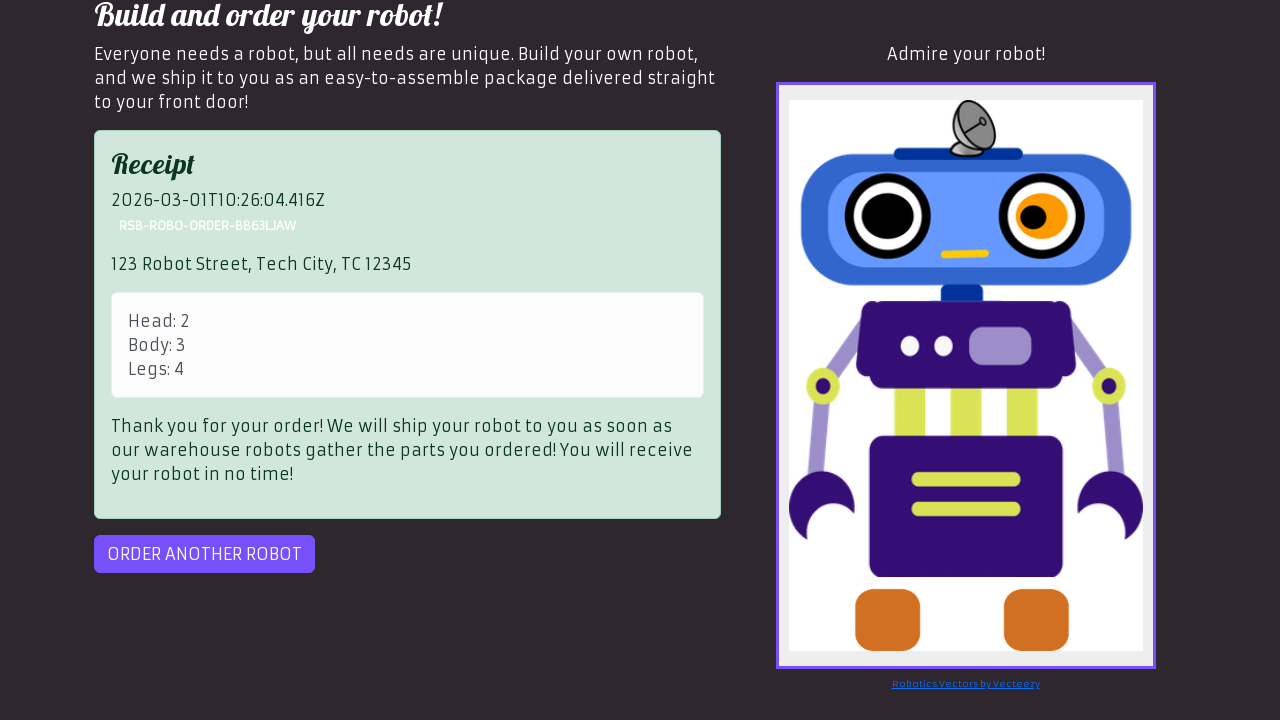

Order receipt appeared confirming successful submission
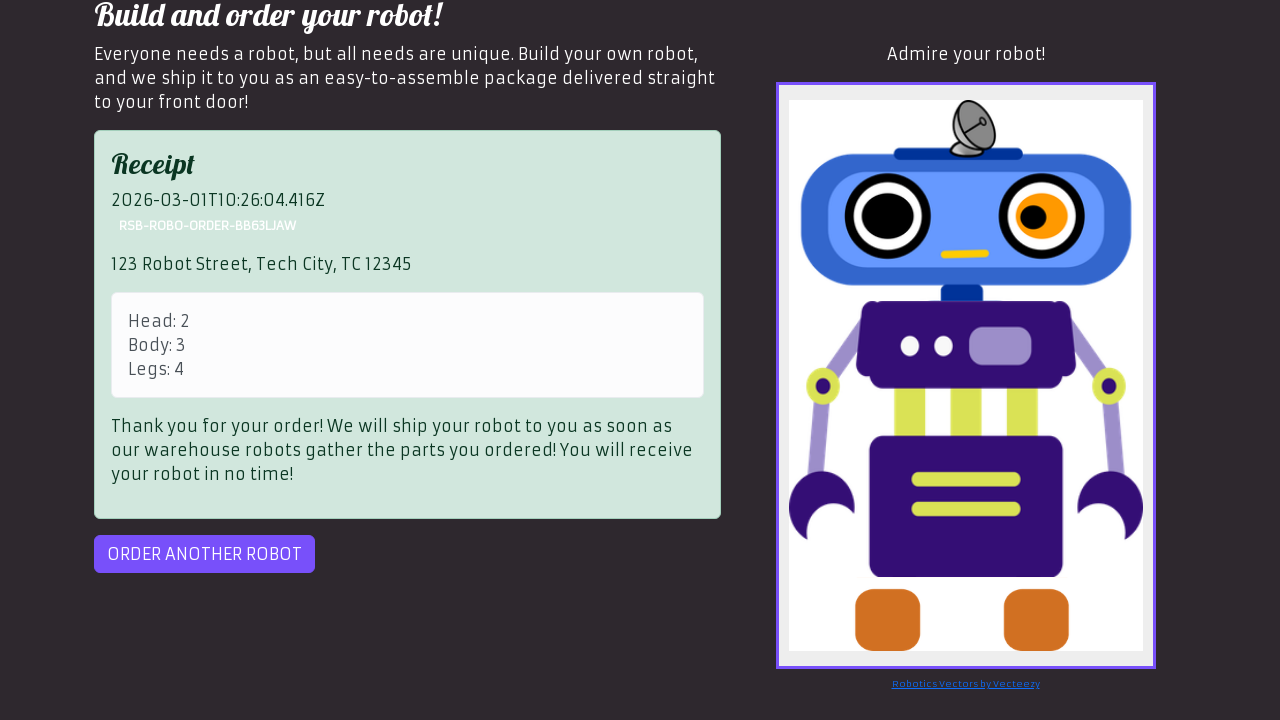

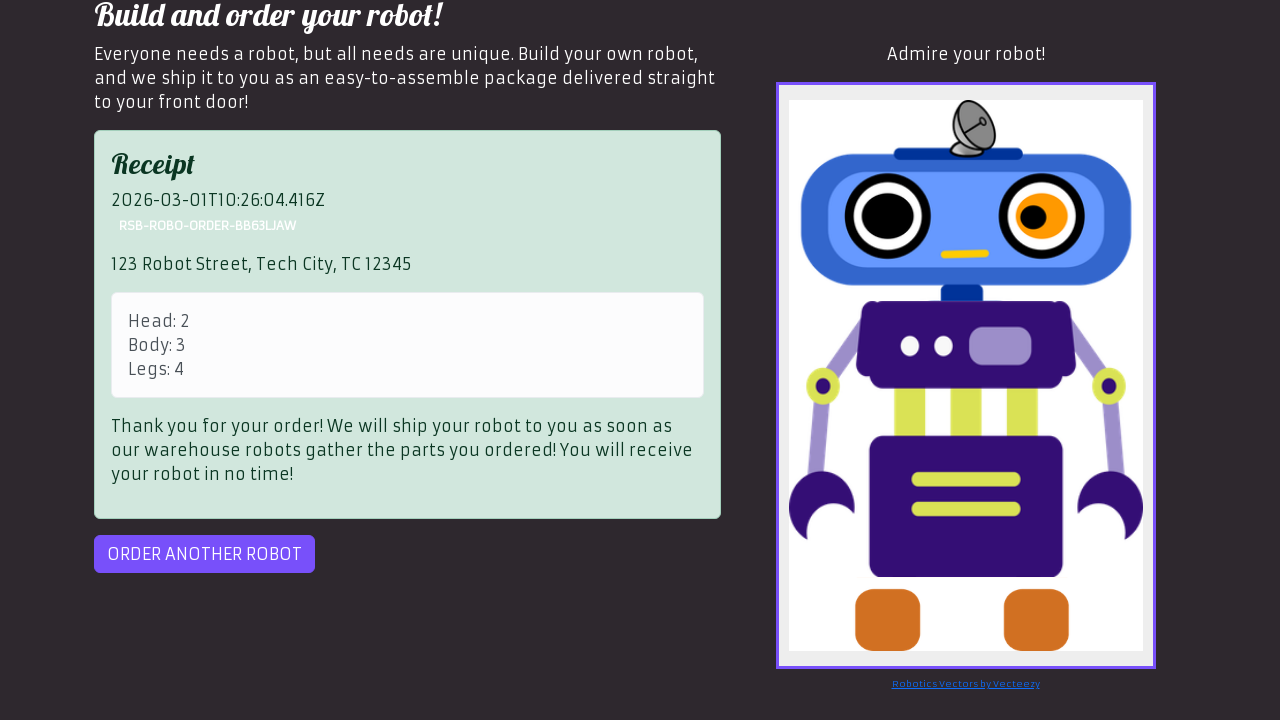